Solves a math problem by reading two numbers from the page, calculating their sum, selecting the result from a dropdown, and submitting the form

Starting URL: http://suninjuly.github.io/selects1.html

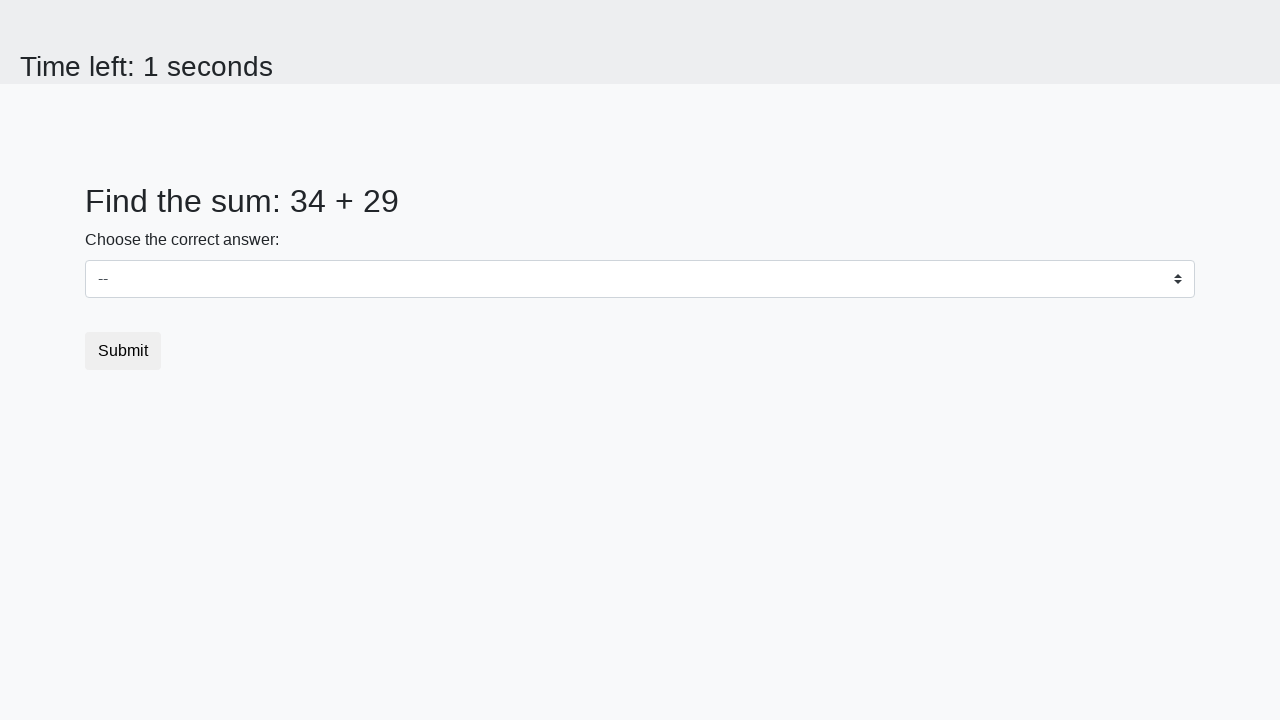

Read first number from #num1 element
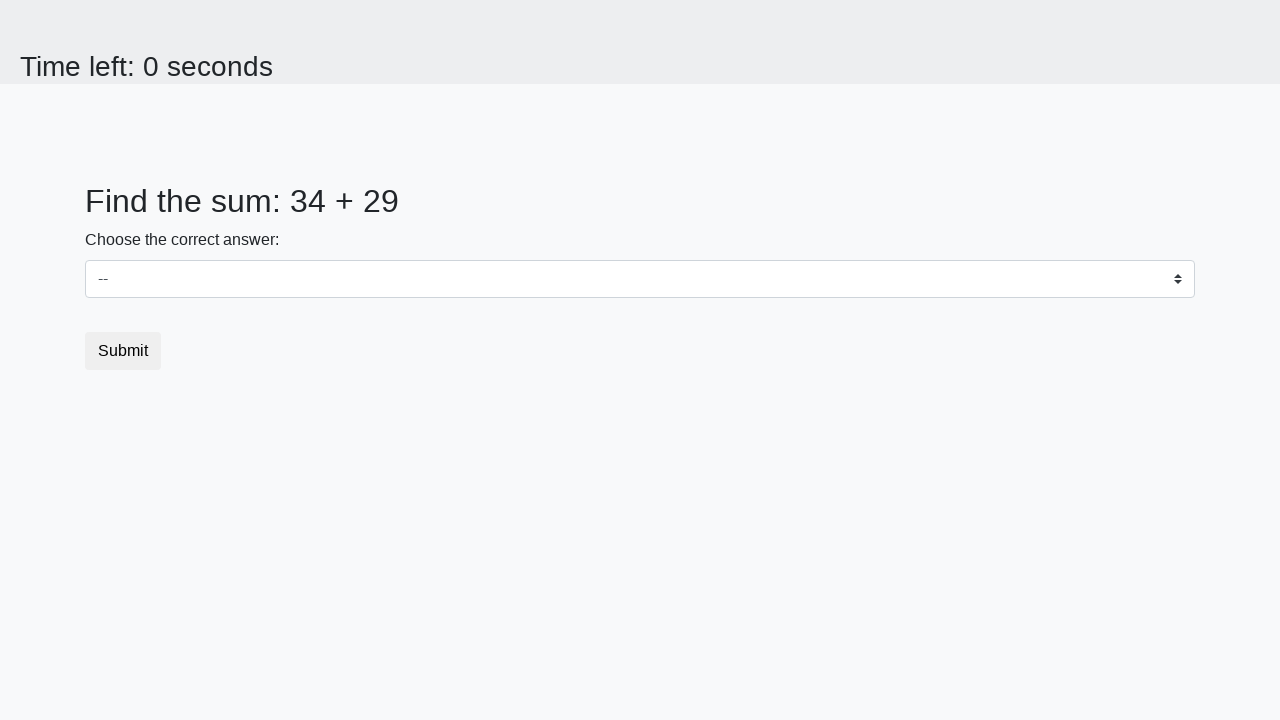

Read second number from #num2 element
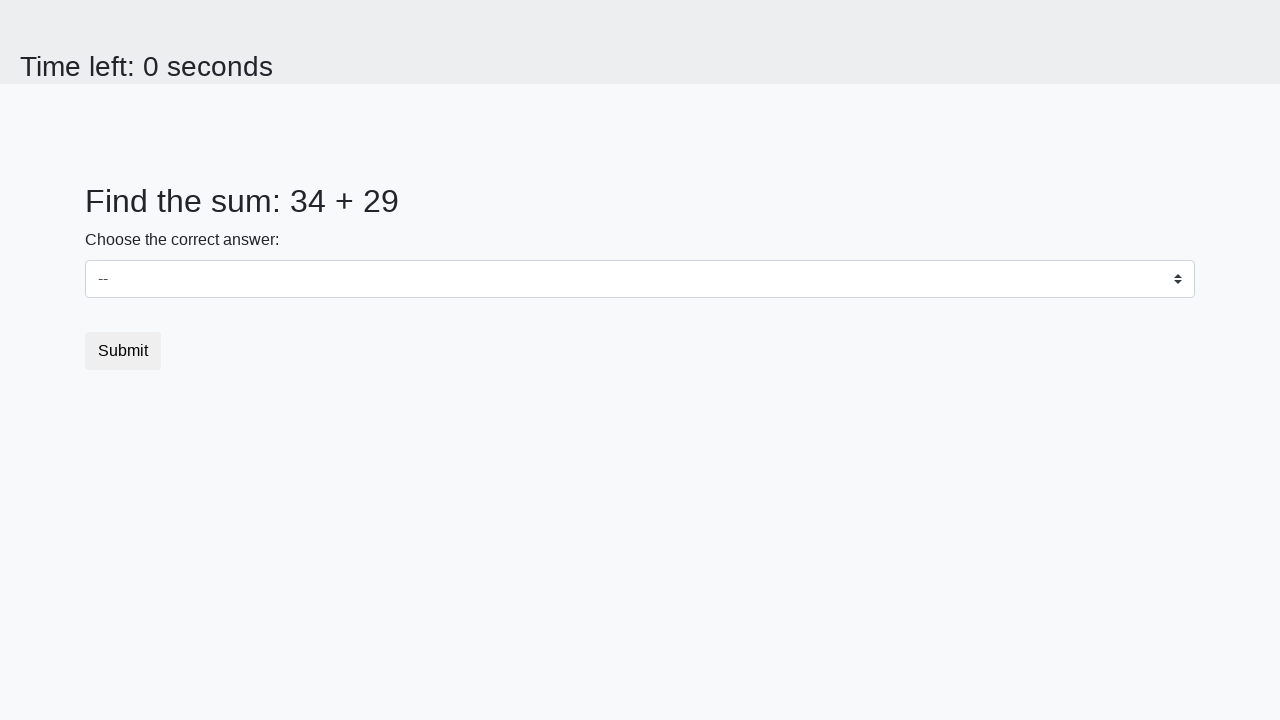

Calculated sum: 34 + 29 = 63
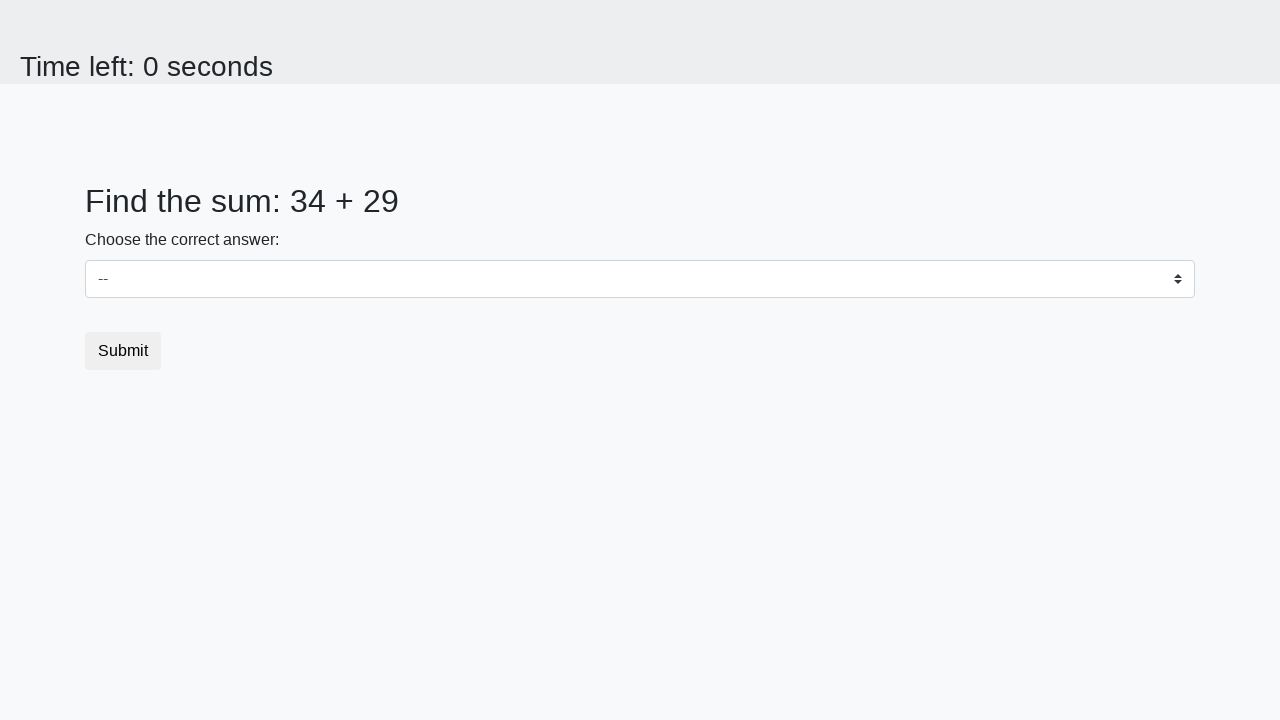

Selected 63 from dropdown on select
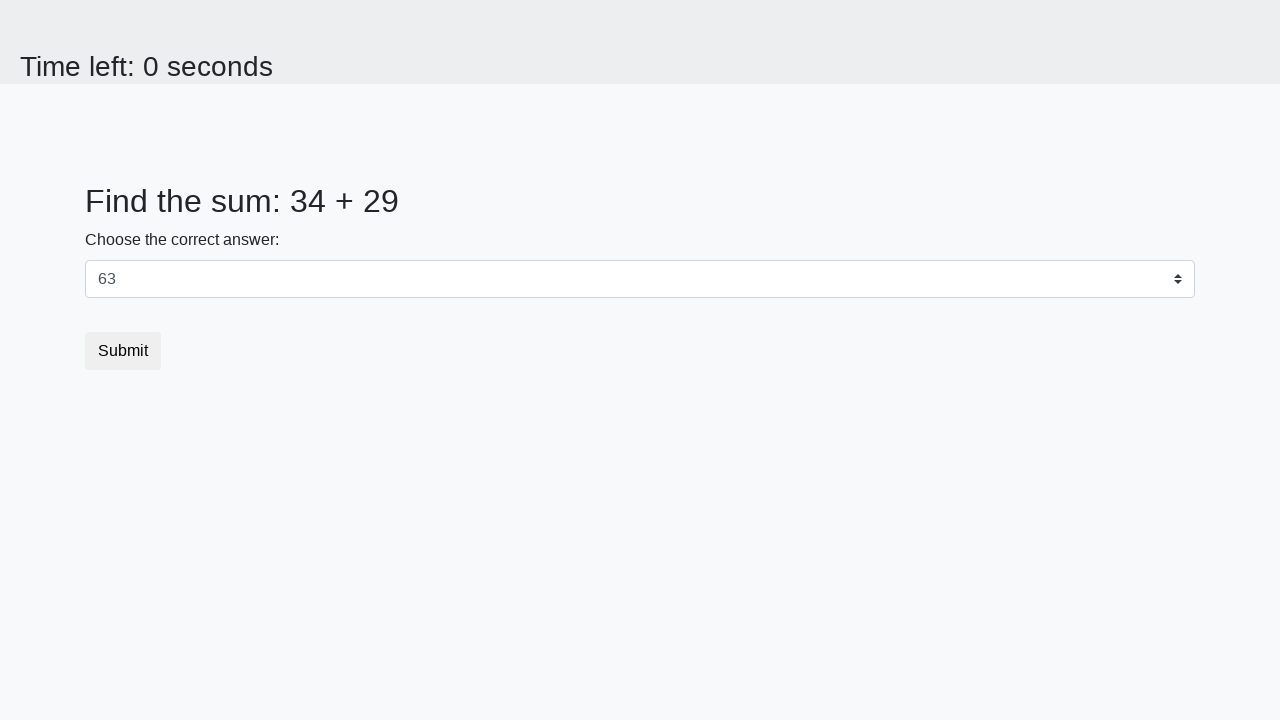

Clicked submit button at (123, 351) on .btn
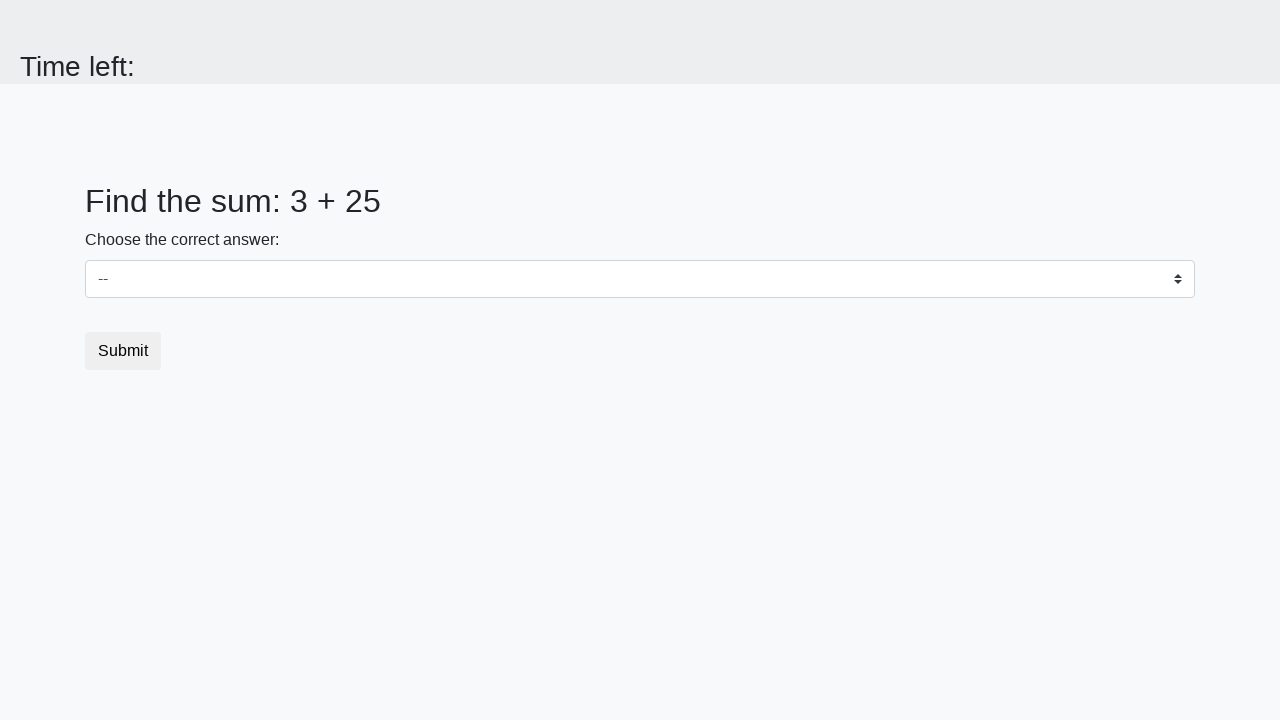

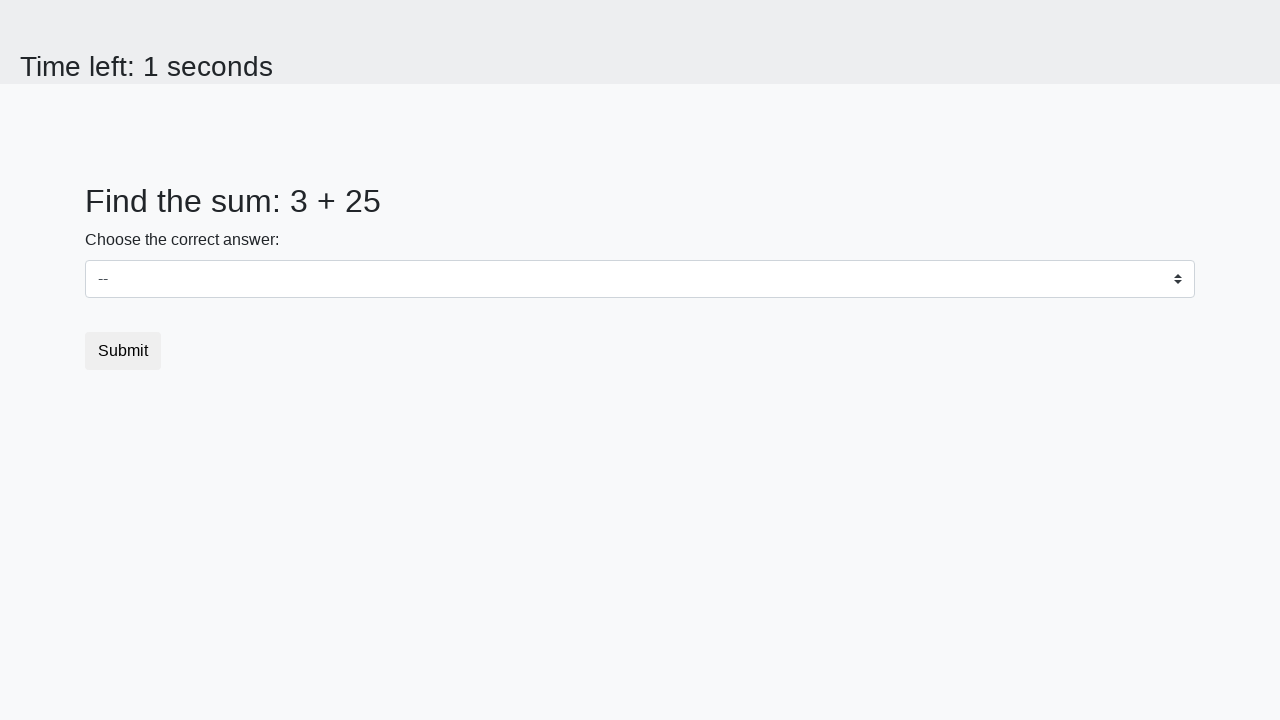